Tests JavaScript alert handling by triggering an alert popup and accepting it

Starting URL: https://the-internet.herokuapp.com/javascript_alerts

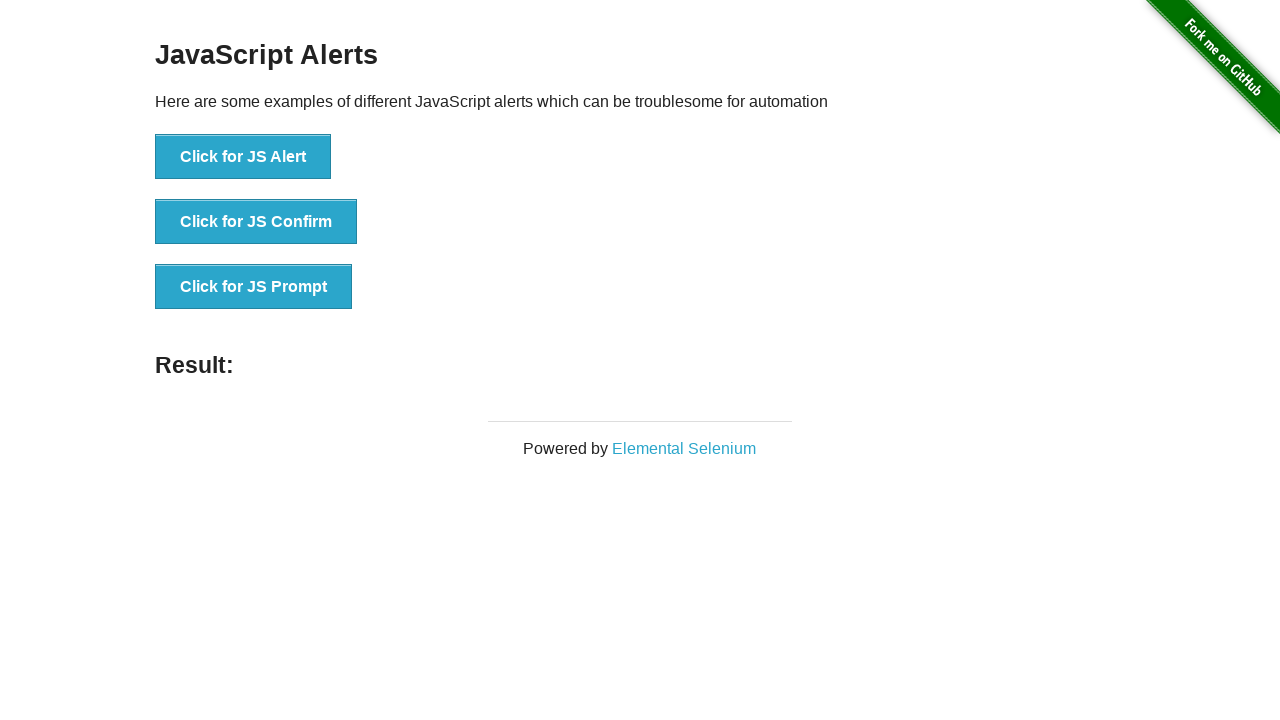

Clicked button to trigger JavaScript alert at (243, 157) on xpath=//button[normalize-space()='Click for JS Alert']
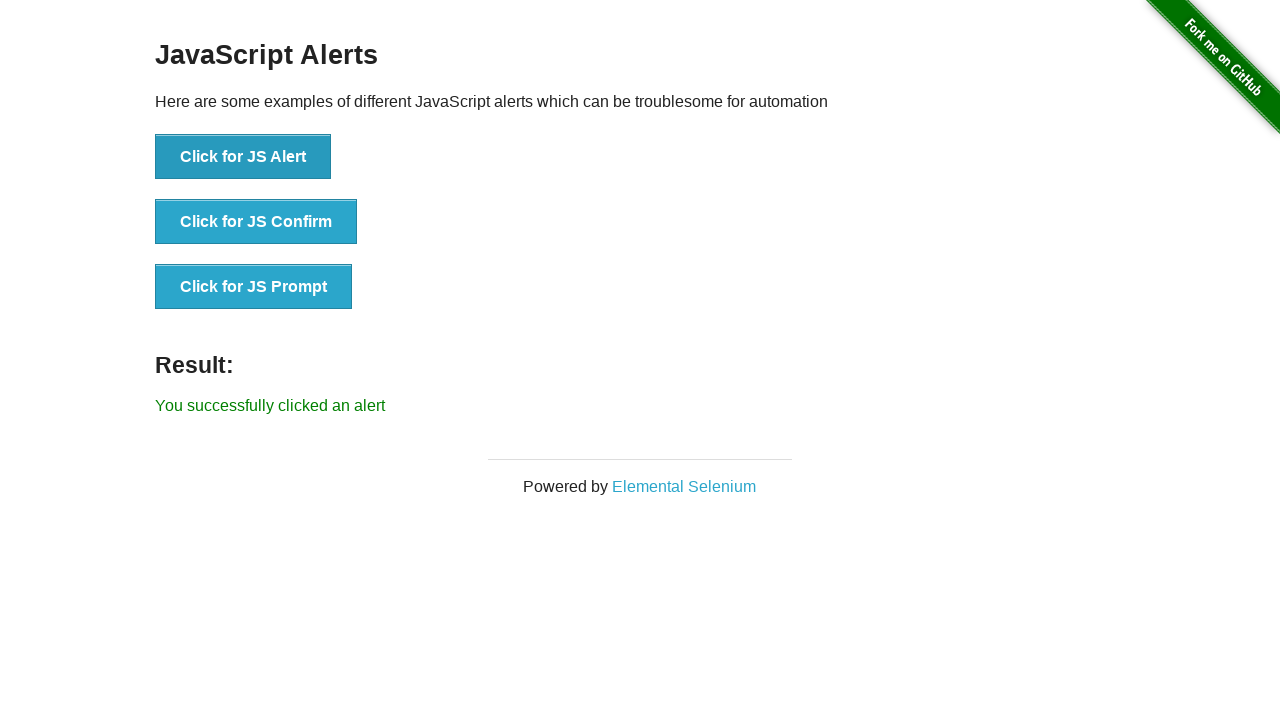

Registered dialog handler to accept alert
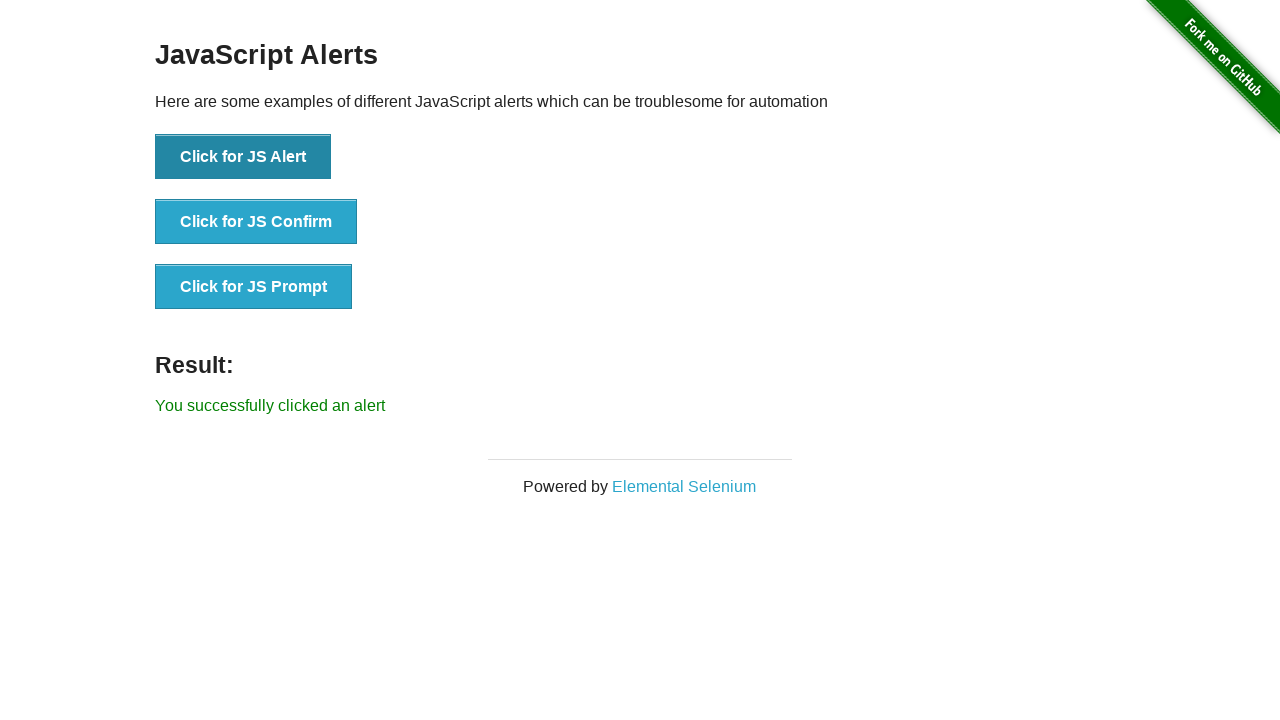

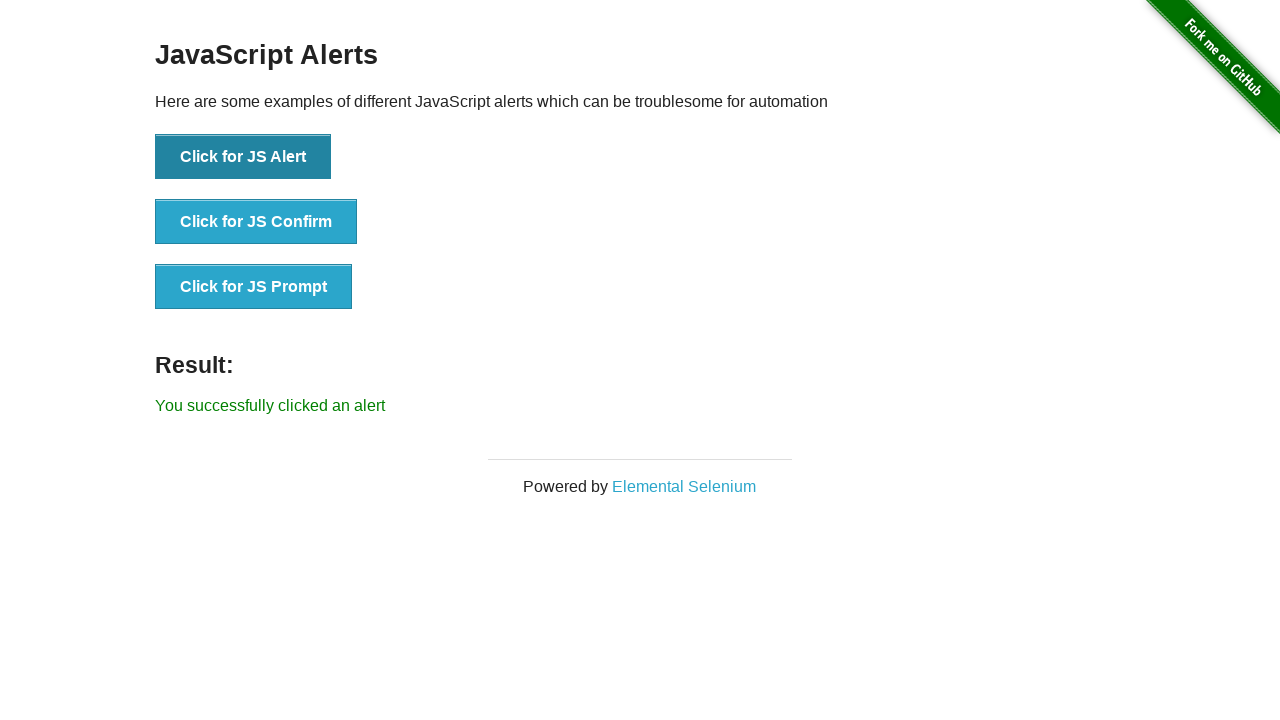